Tests dynamic dropdown selection on a flight booking practice page by selecting origin city (Bangalore) and destination city (Belgaum) from dropdown menus.

Starting URL: https://rahulshettyacademy.com/dropdownsPractise/

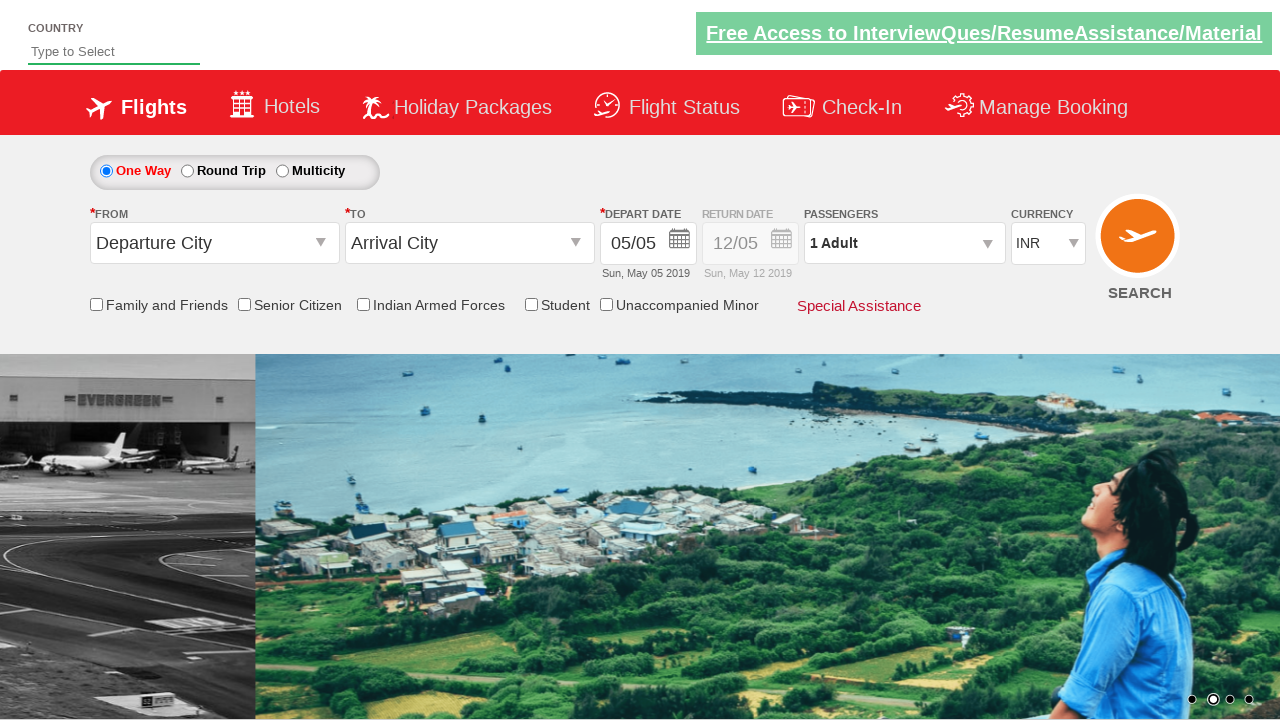

Clicked on origin station dropdown to open it at (214, 243) on #ctl00_mainContent_ddl_originStation1_CTXT
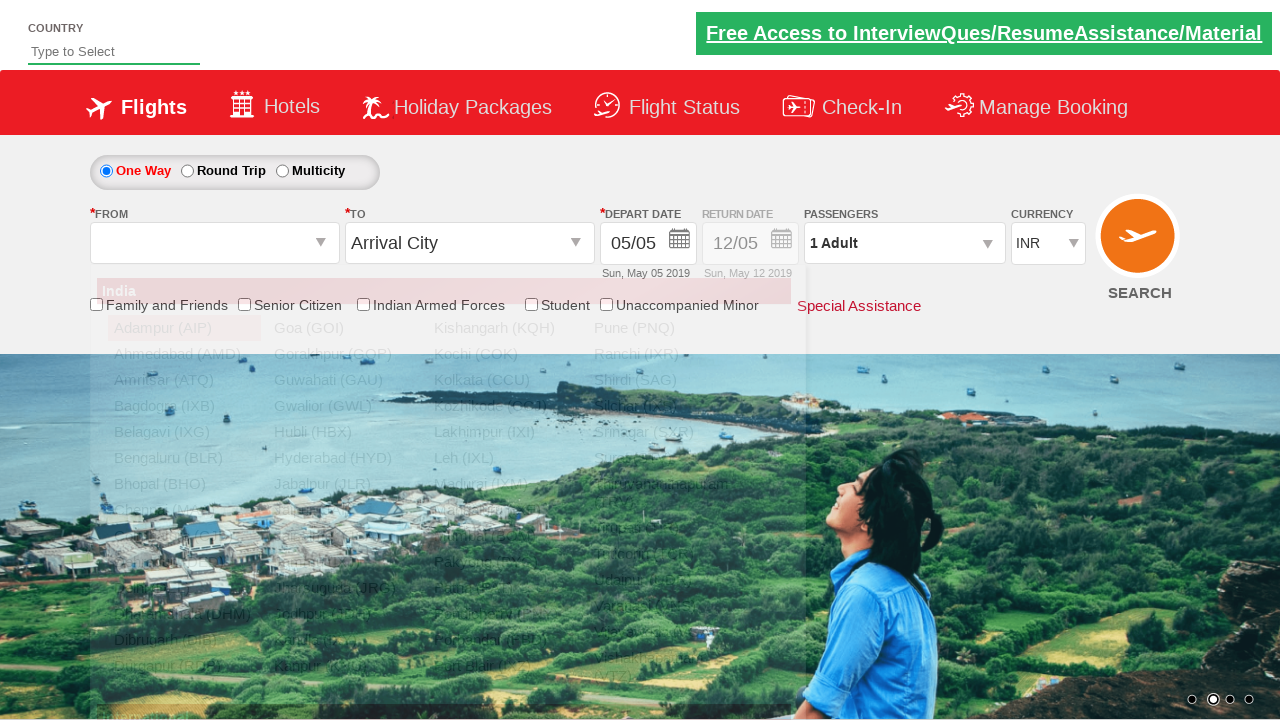

Selected Bangalore (BLR) as origin city at (184, 458) on a[value='BLR']
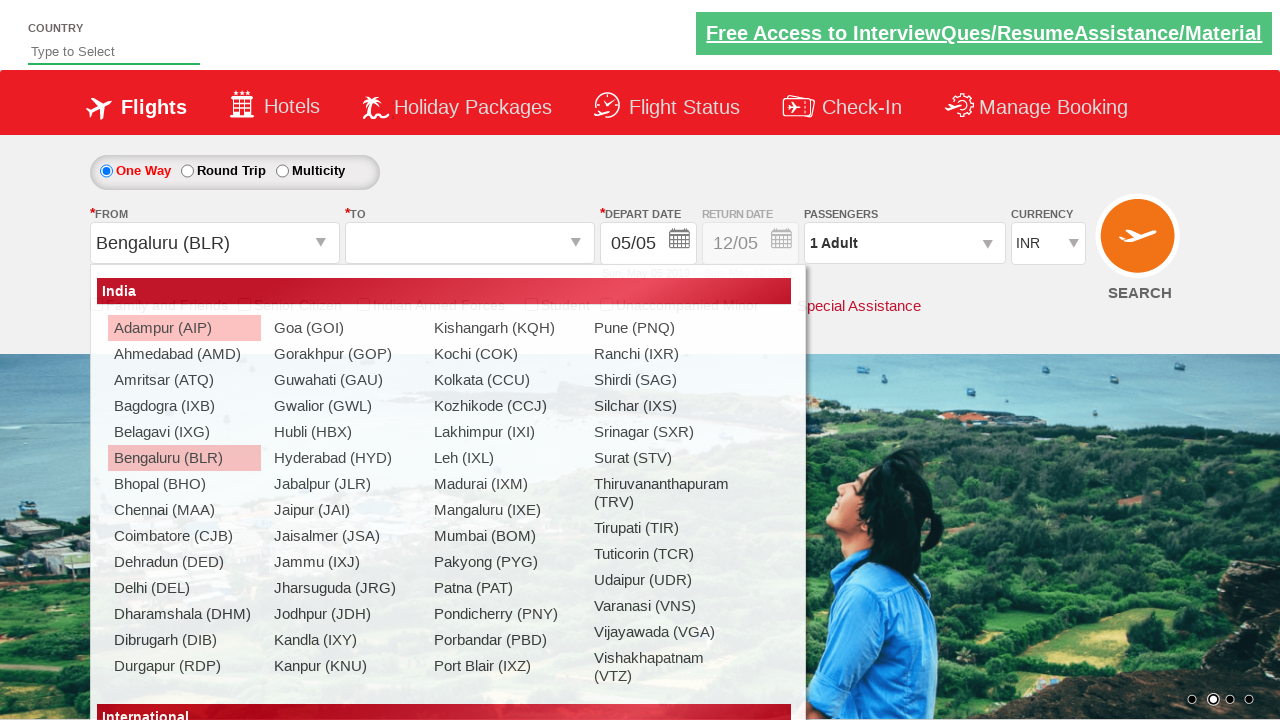

Waited for dropdown animation and page to load
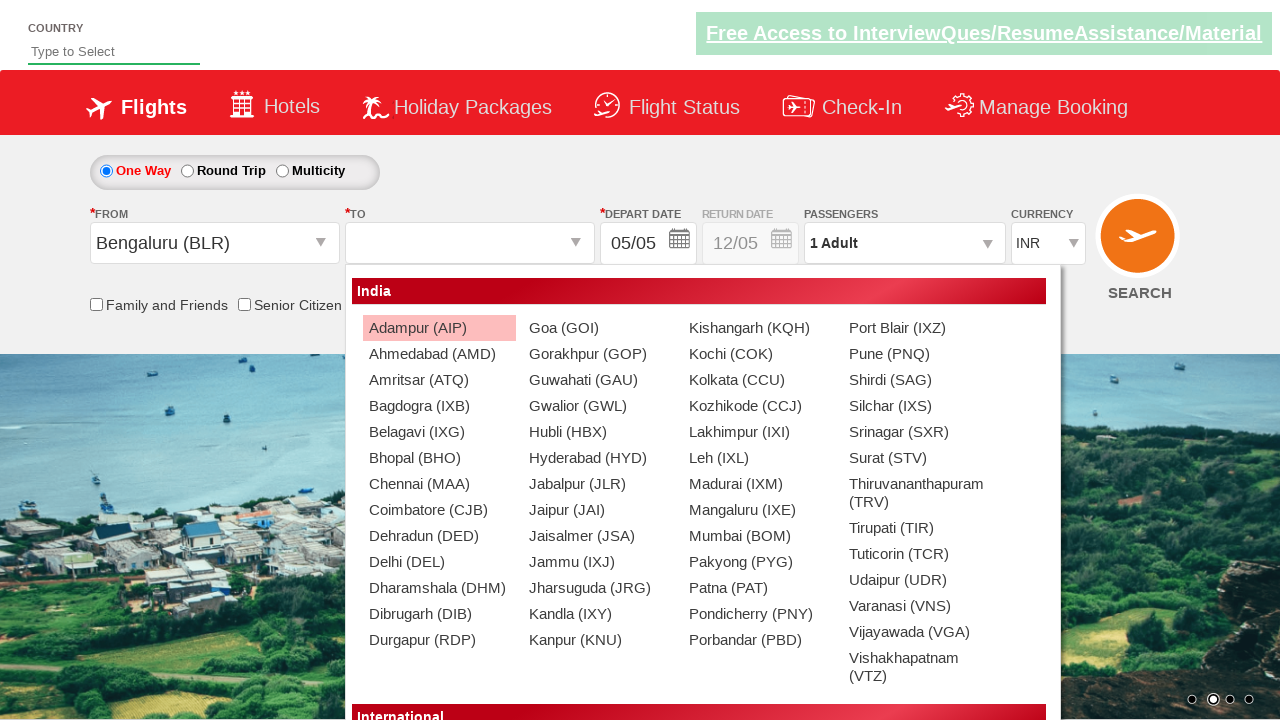

Selected Belgaum (IXG) as destination city at (439, 432) on #ctl00_mainContent_ddl_destinationStation1_CTNR a[value='IXG']
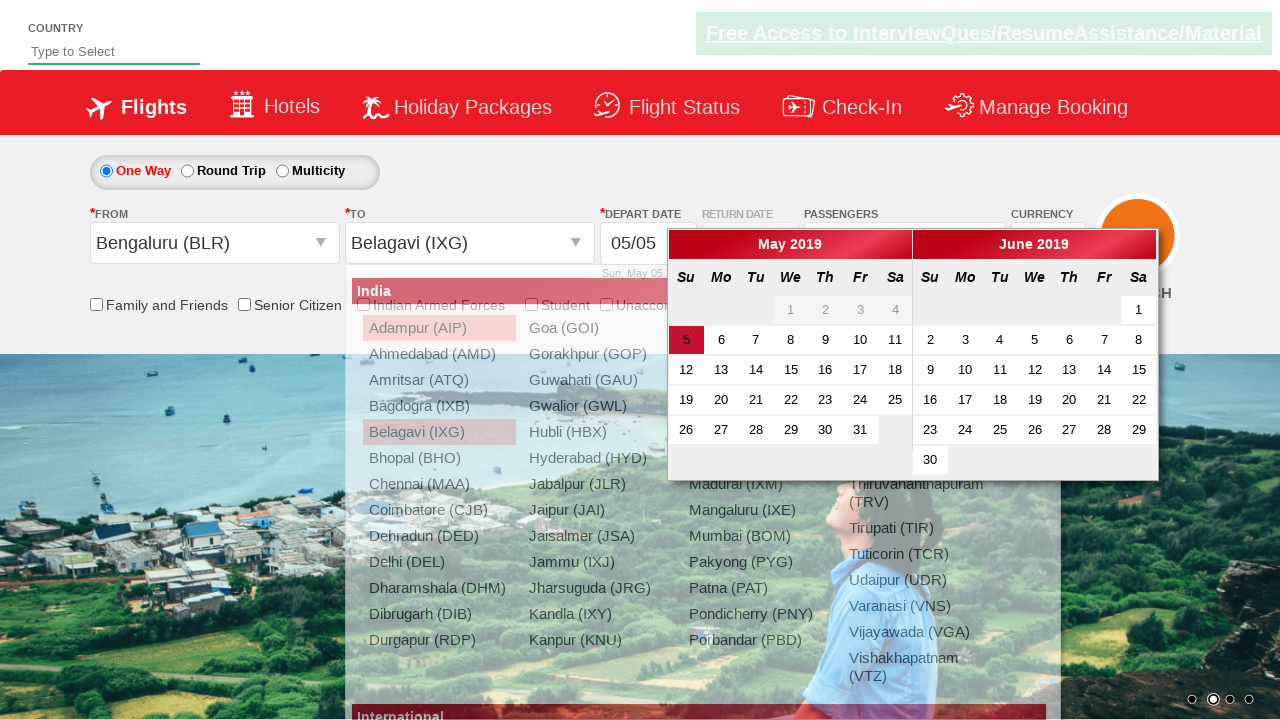

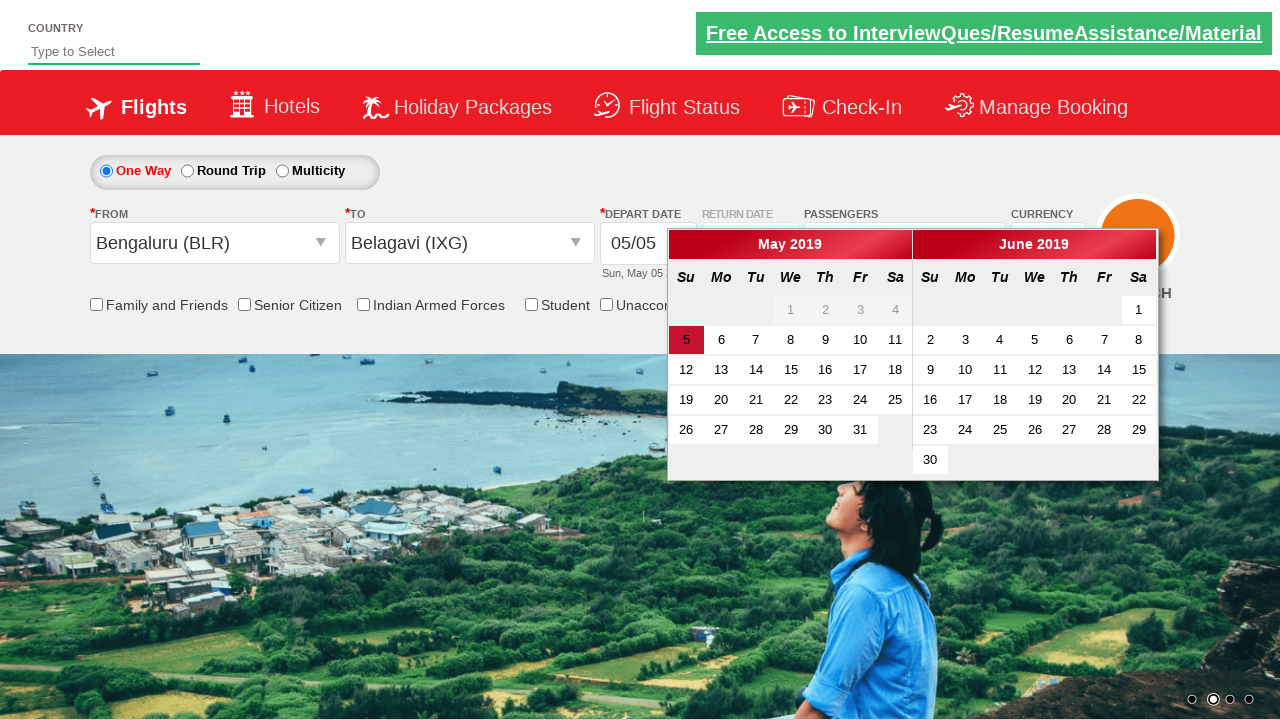